Navigates to a Bilibili video page and retrieves the page title

Starting URL: https://www.bilibili.com/video/av57660784/?spm_id_from=333.334.b_63686965665f7265636f6d6d656e64.16

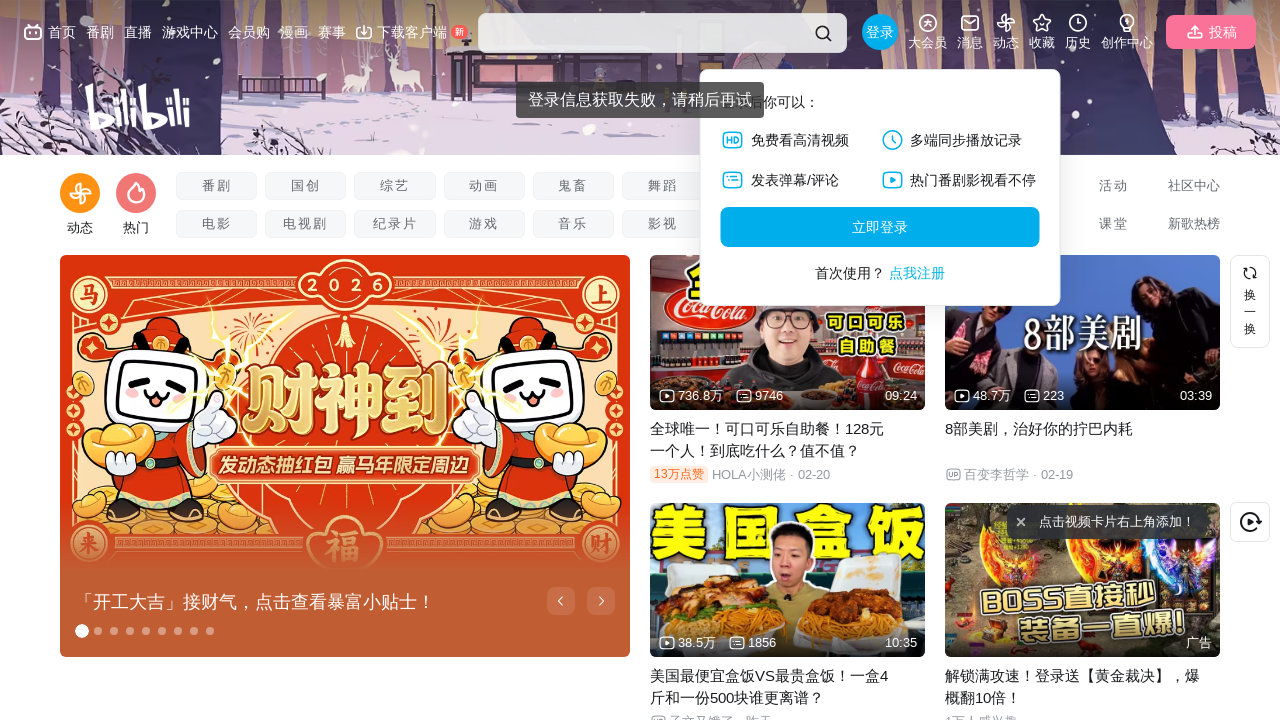

Reloaded the Bilibili video page
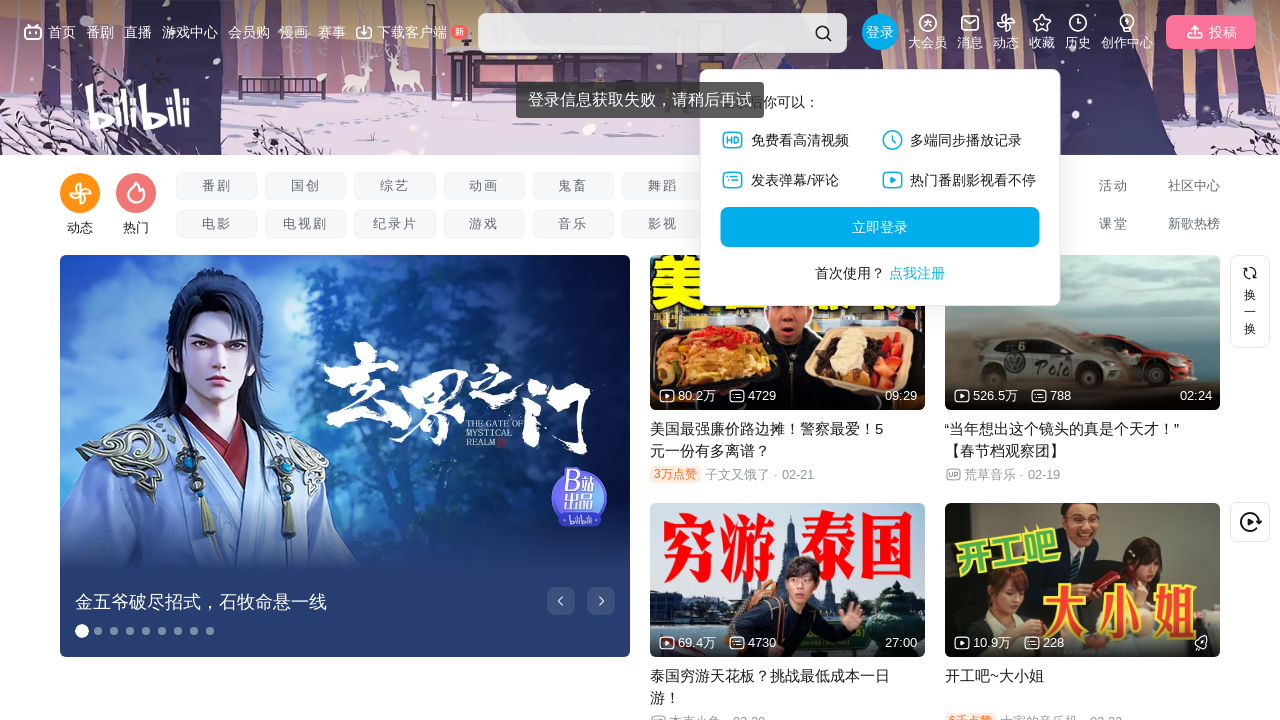

Retrieved page title: 哔哩哔哩 (゜-゜)つロ 干杯~-bilibili
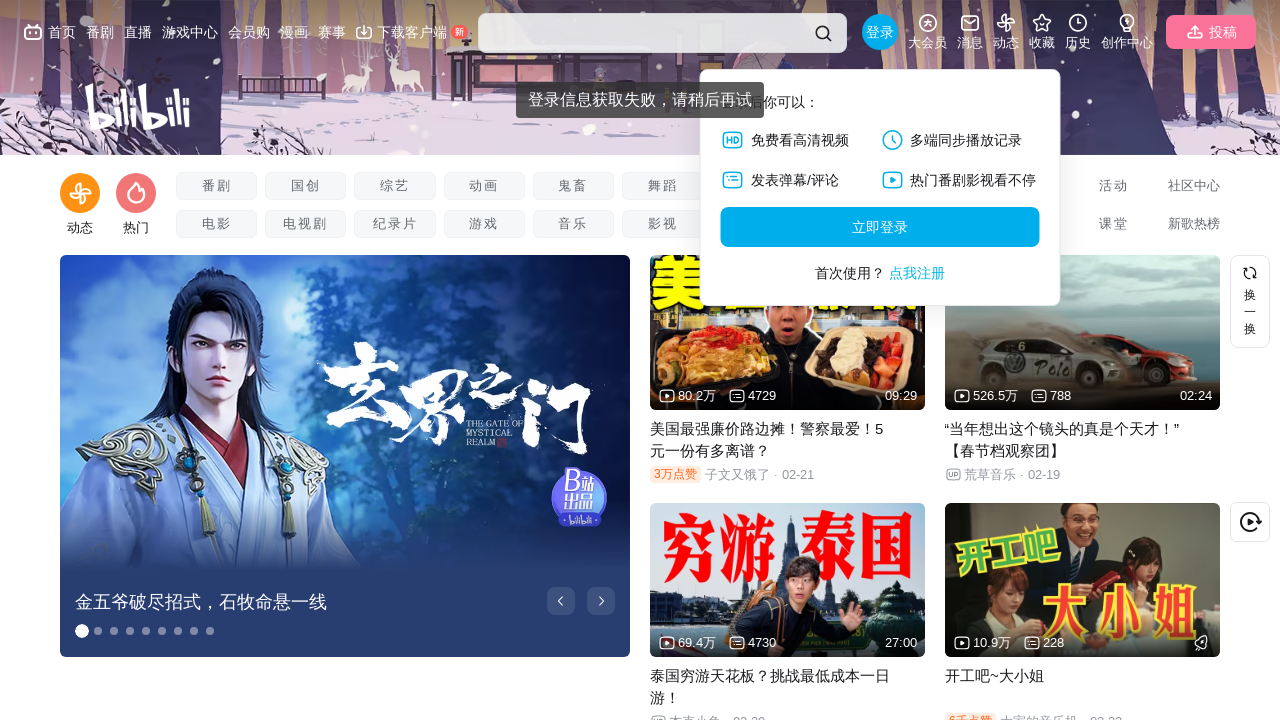

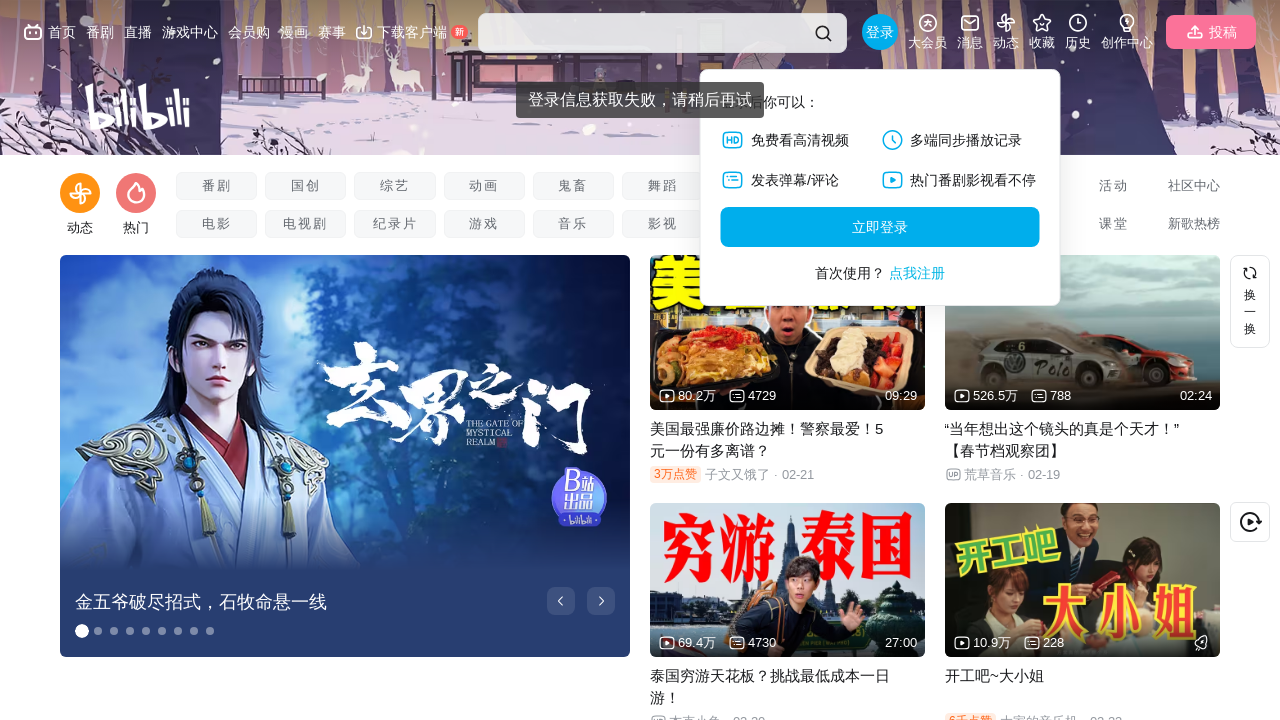